Tests the search functionality of a Books PWA application by navigating through shadow DOM elements to locate and fill the search input field with a book query.

Starting URL: https://books-pwakit.appspot.com/

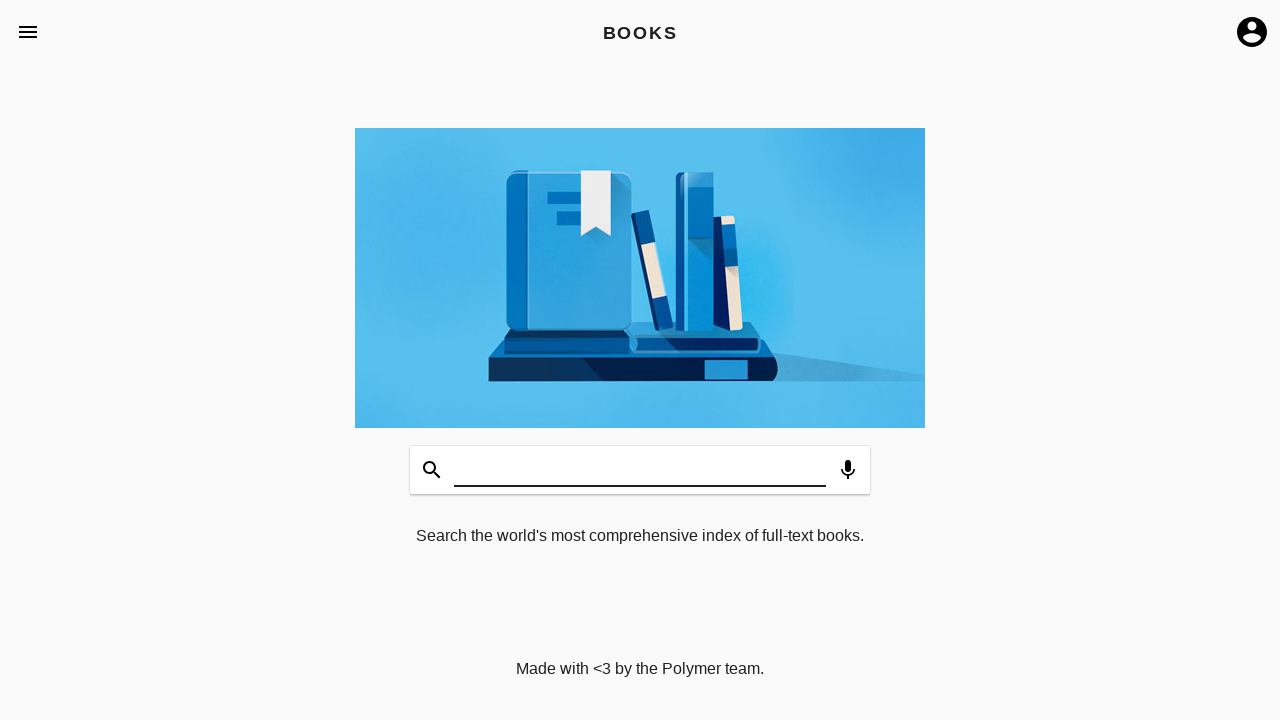

Located search input field through shadow DOM piercing
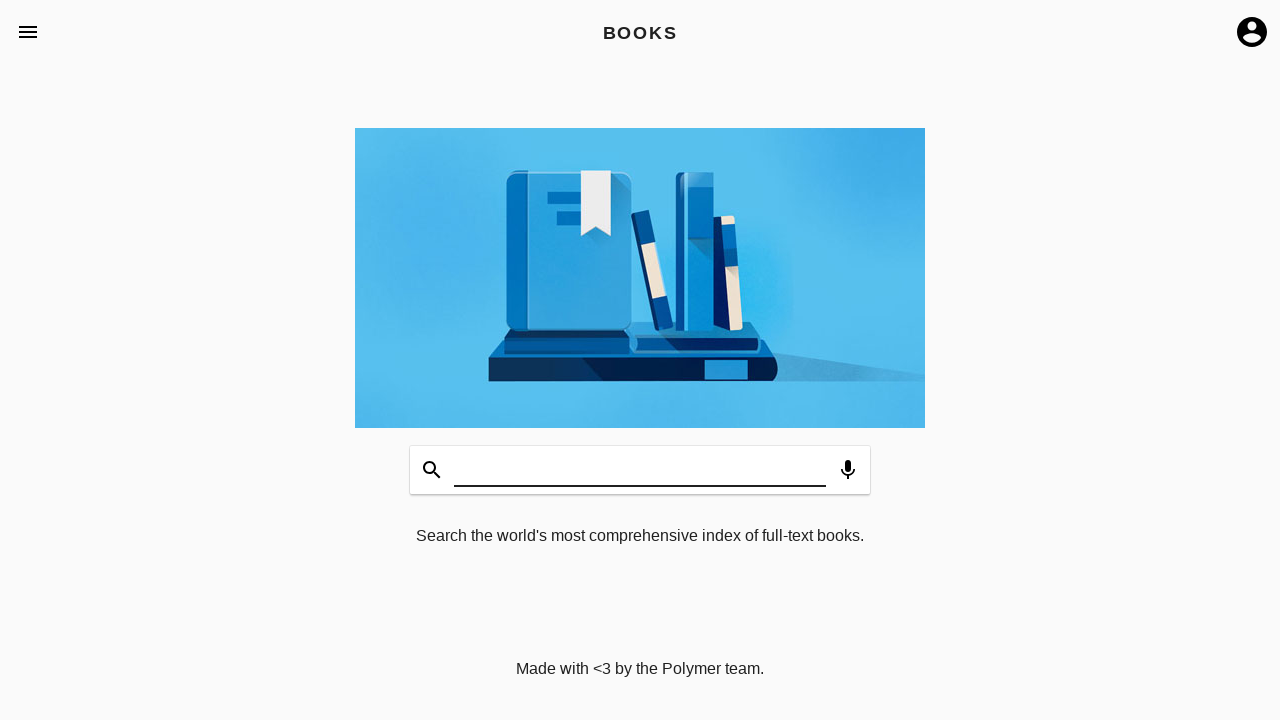

Filled search input with 'Sample Book' on book-app[apptitle='BOOKS'] >> app-header input#input
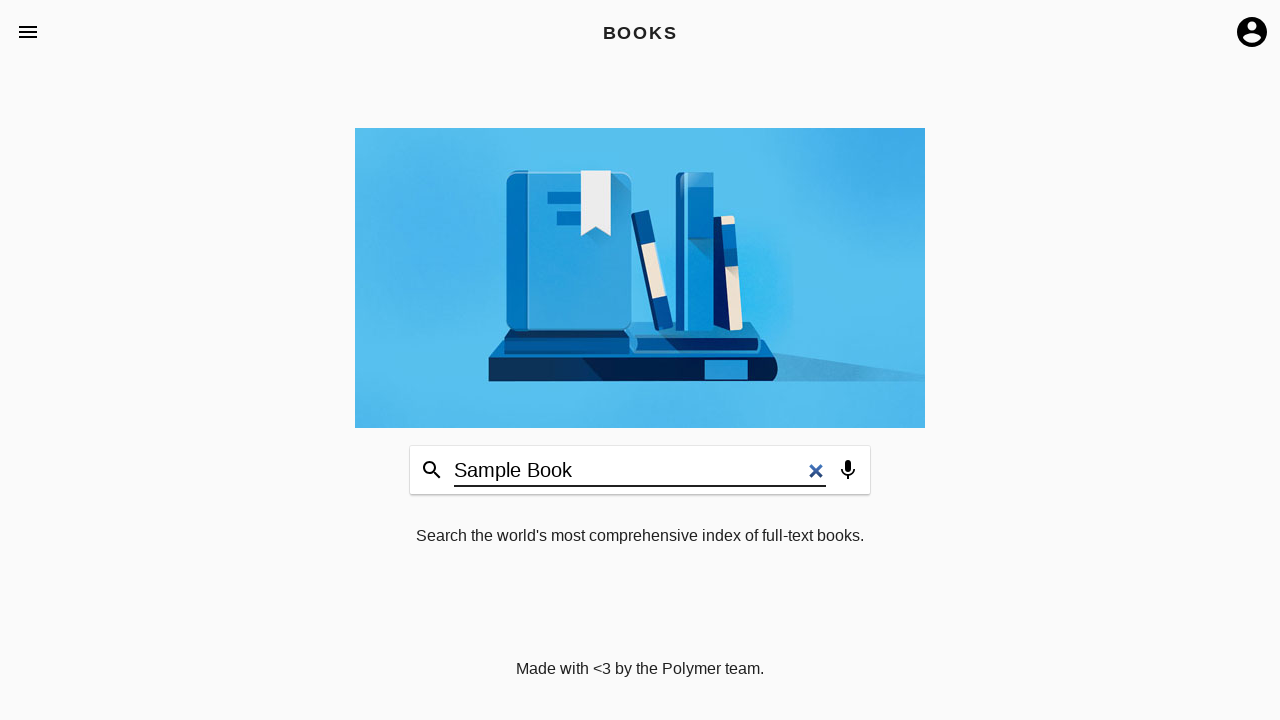

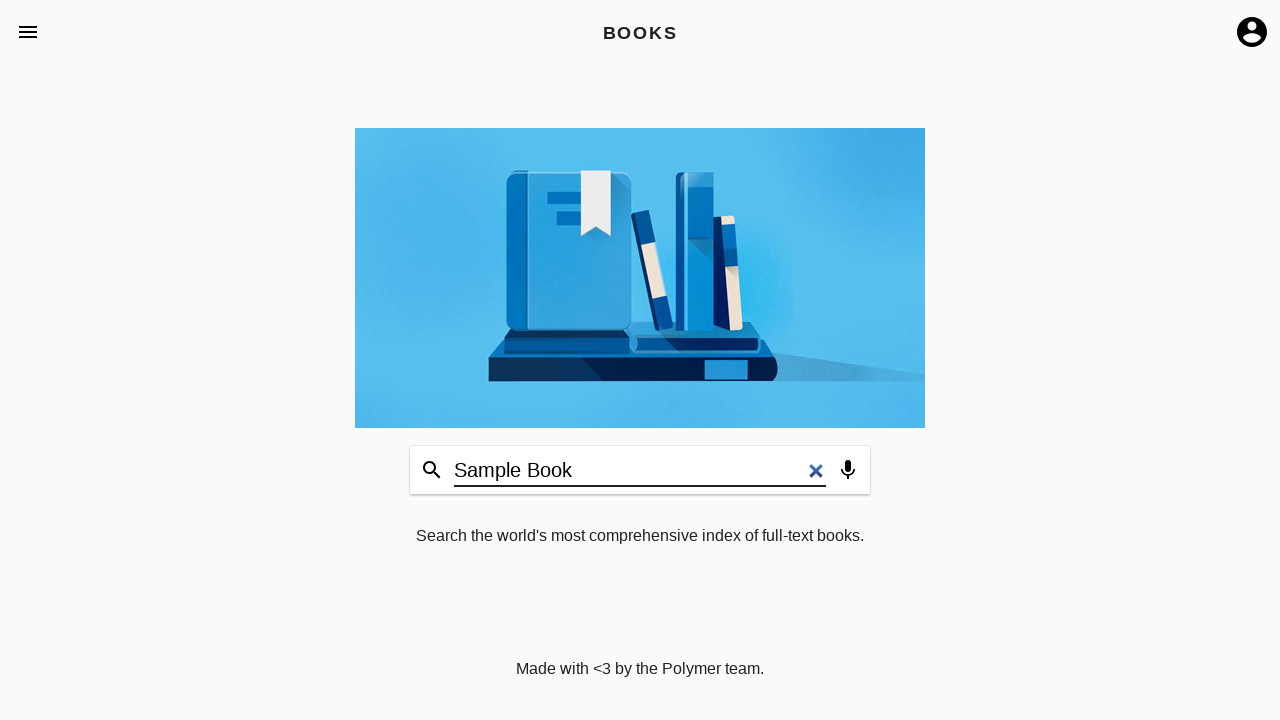